Tests scrolling to a specific element on the product page to verify scroll-into-view functionality

Starting URL: https://www.flipkart.com/apple-iphone-13-blue-256-gb/p/itmd68a015aa1e39?pid=MOBG6VF566ZTUVFR&lid=LSTMOBG6VF566ZTUVFR2RQLVU&marketplace=FLIPKART&q=iPhone+13&store=tyy%2F4io&srno=s_1_8&otracker=search&otracker1=search&fm=organic&iid=1c0c7402-fe4f-4f45-9aa8-cc59dffe8503.MOBG6VF566ZTUVFR.SEARCH&ppt=hp&ppn=homepage&ssid=i4t60bsv4g0000001665375424769&qH=c3d519be0191fbf8

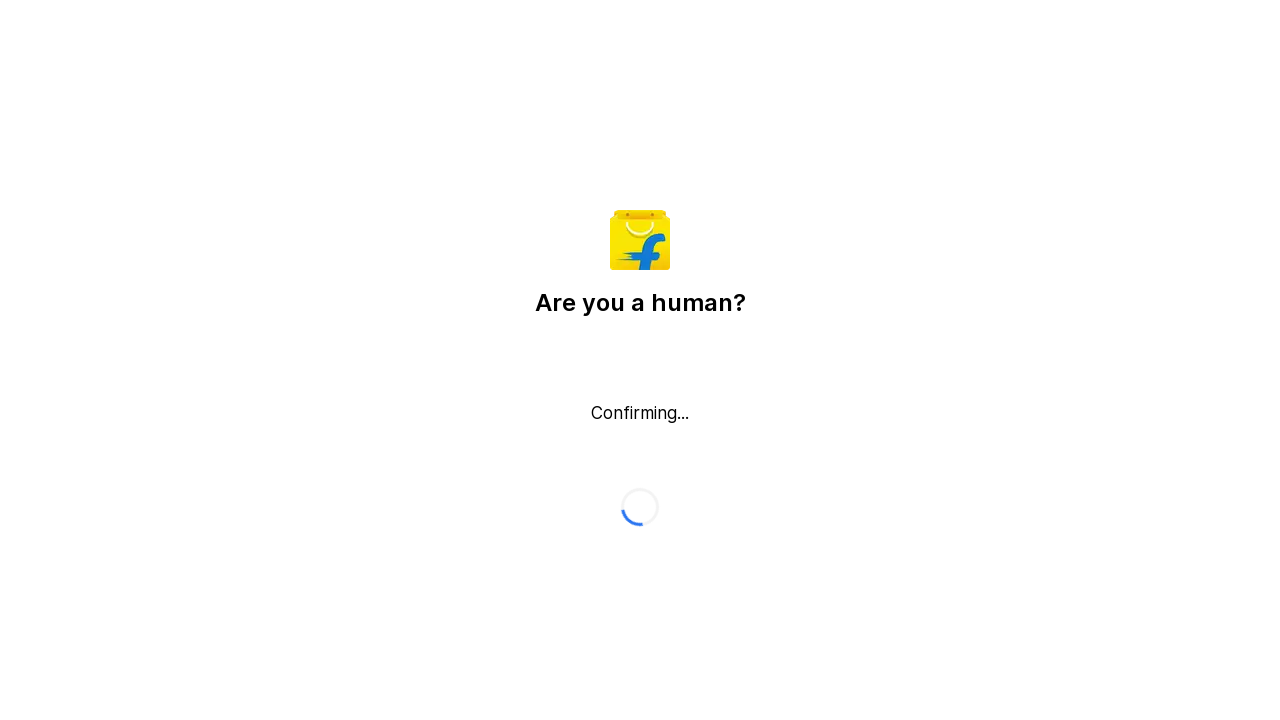

Scrolled to product details section using scrollIntoView
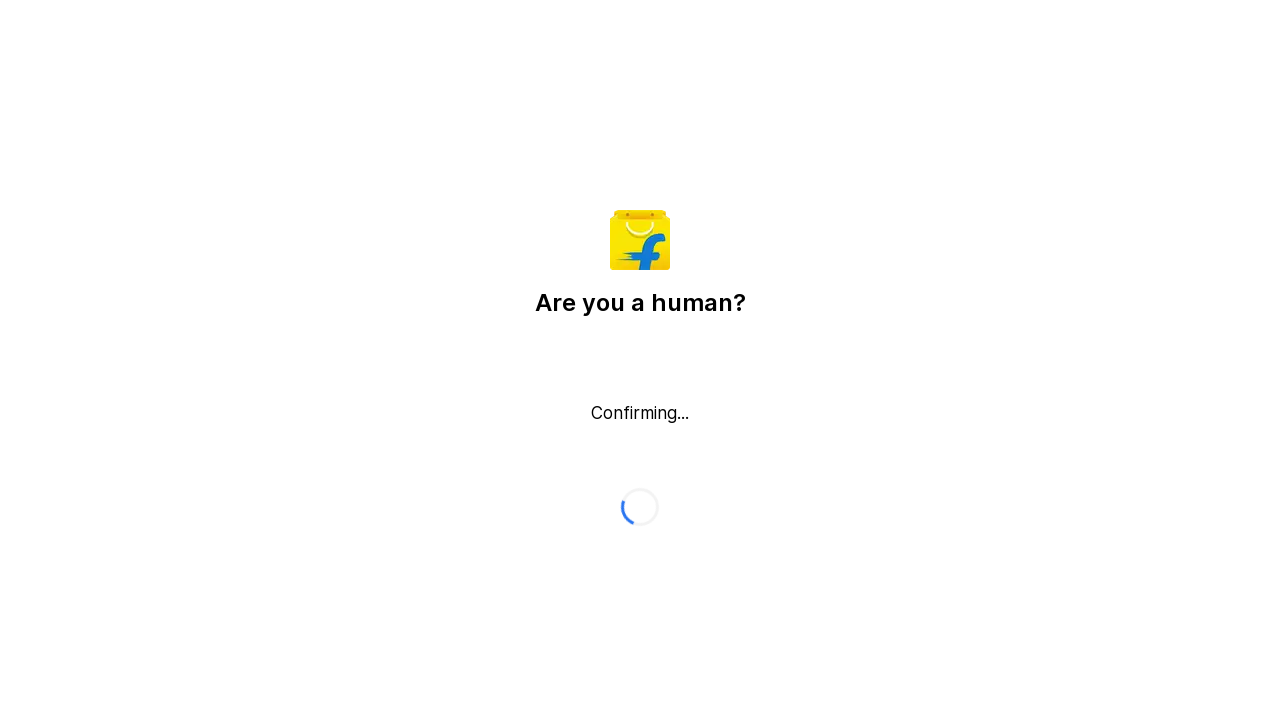

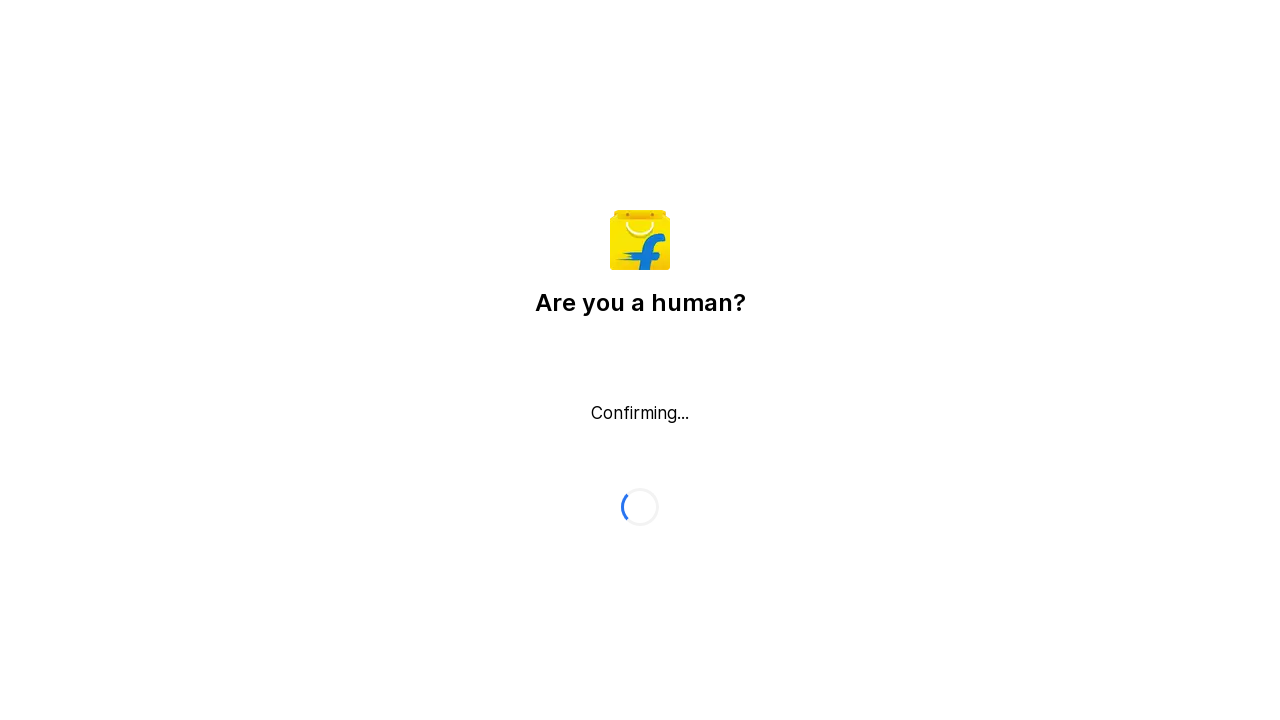